Navigates to the Automation Testing website and scrolls down the page by 200 pixels using JavaScript execution

Starting URL: https://www.automationtesting.co.uk

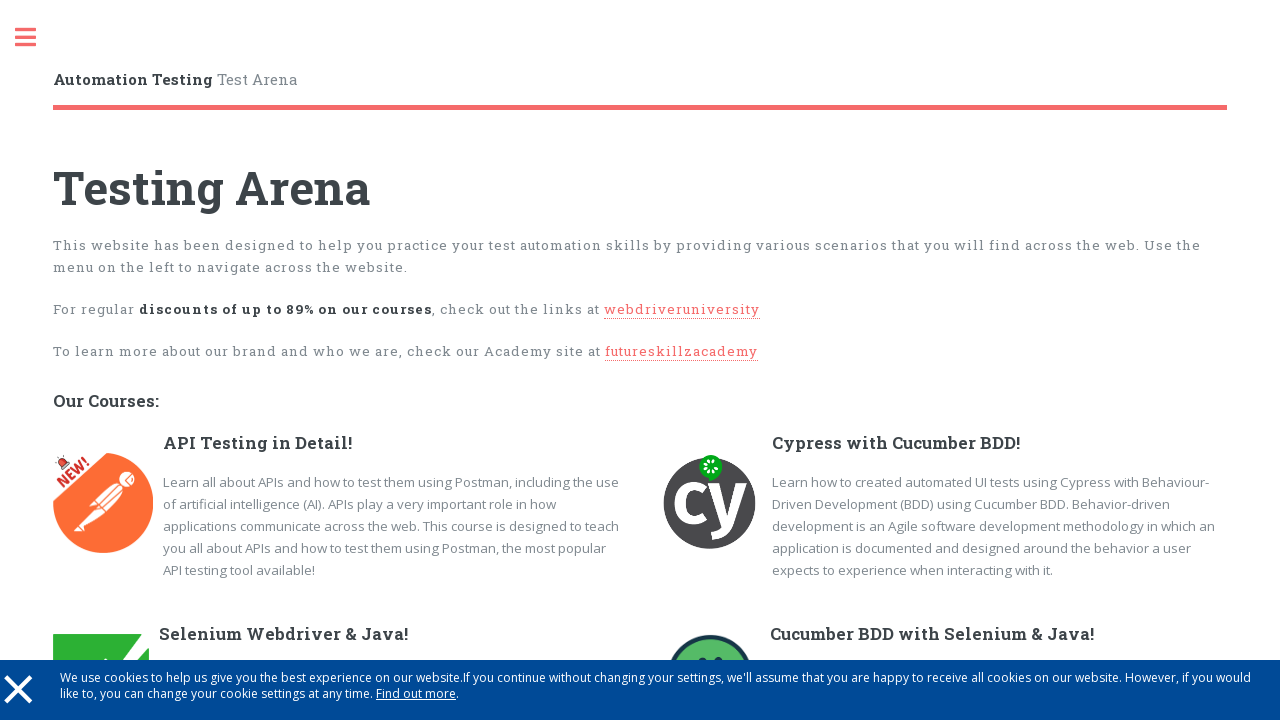

Waited for page to load (domcontentloaded state)
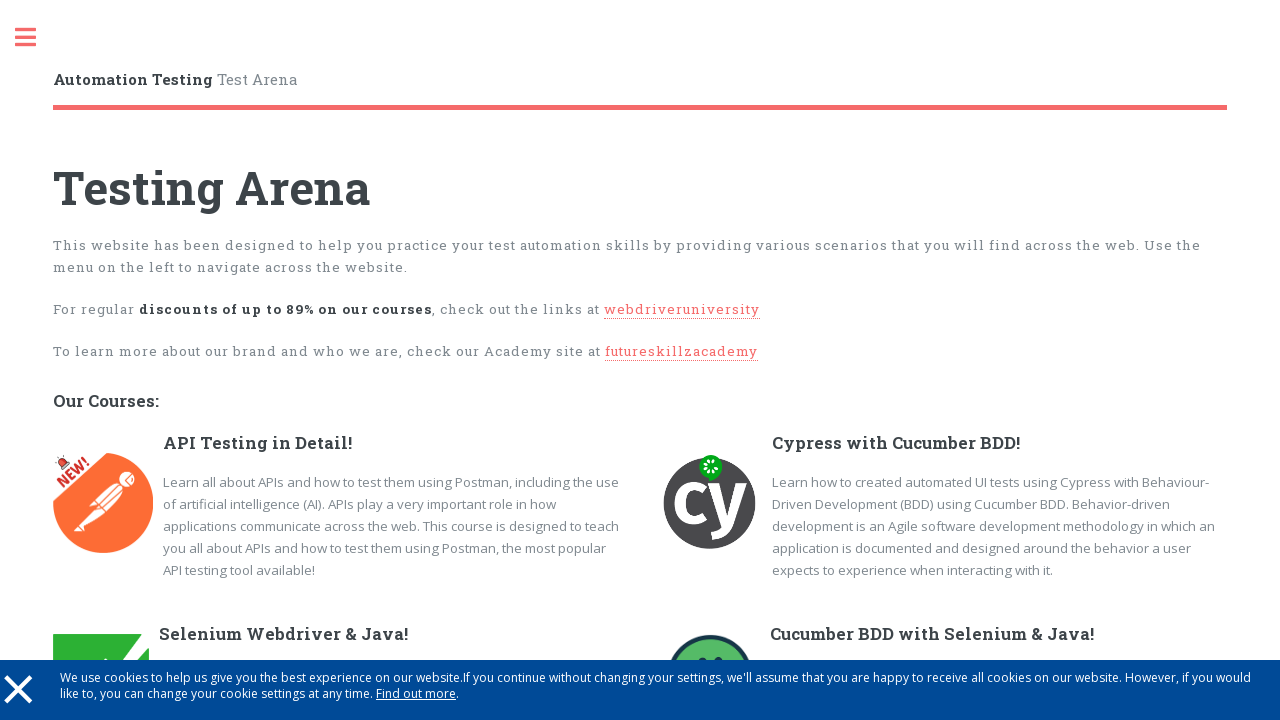

Scrolled down the page by 200 pixels using JavaScript execution
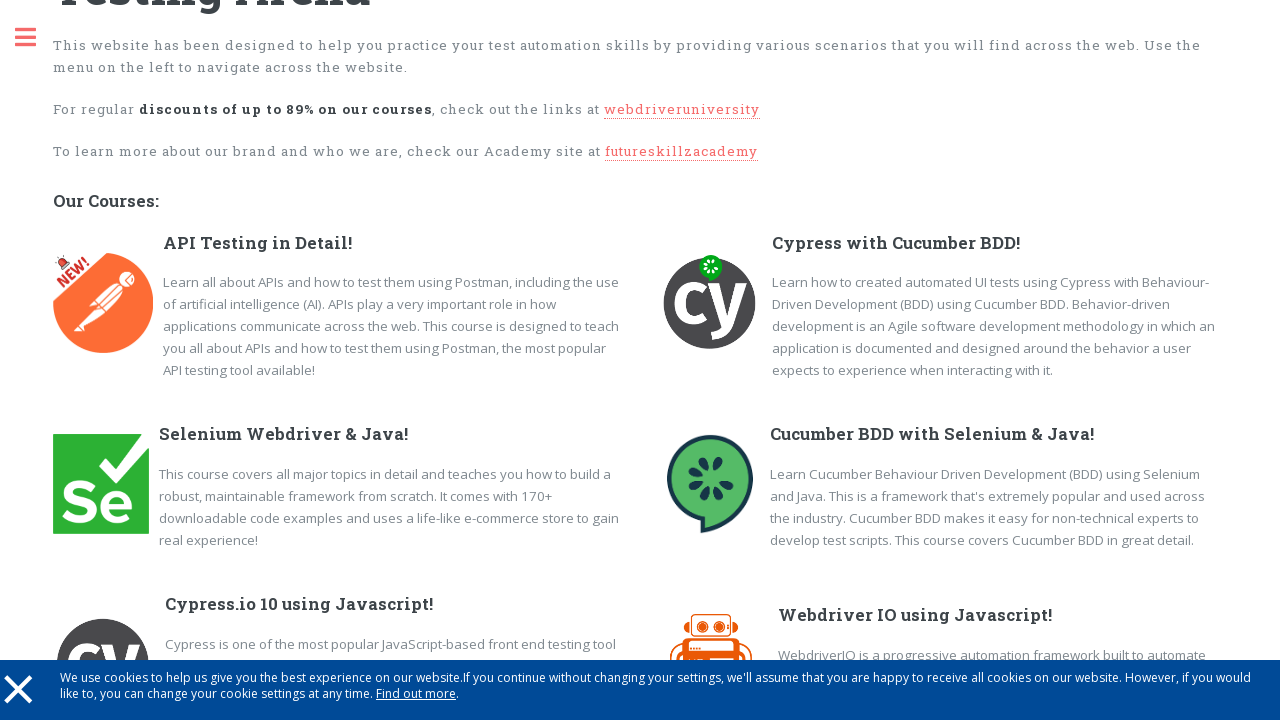

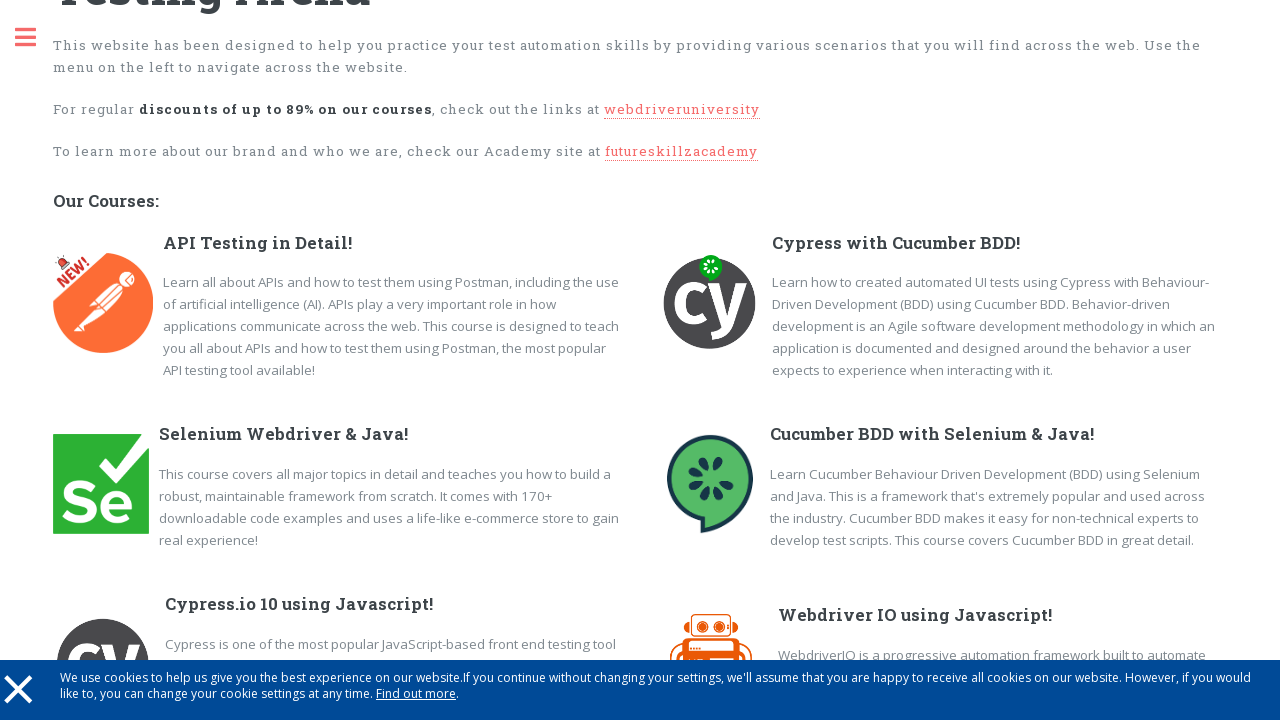